Tests the Contact Us option by scrolling to and clicking the Contact Us link

Starting URL: https://www.applegadgetsbd.com/

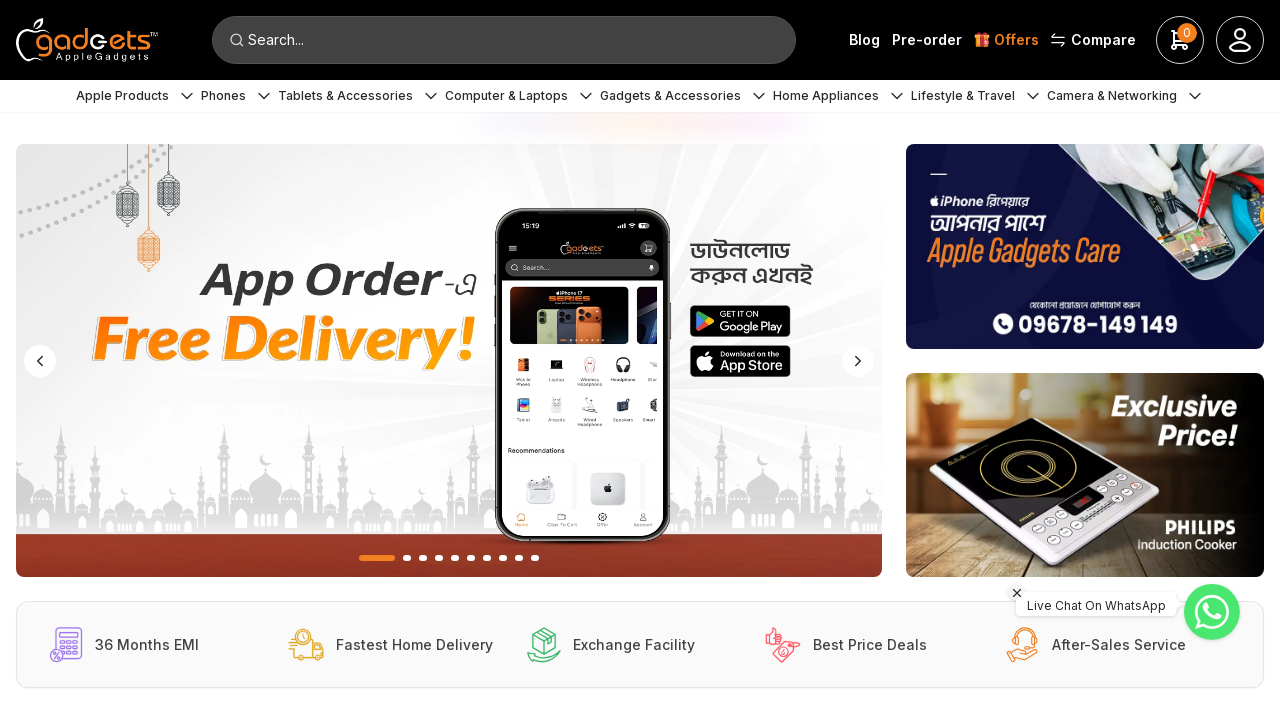

Located the Contact Us link
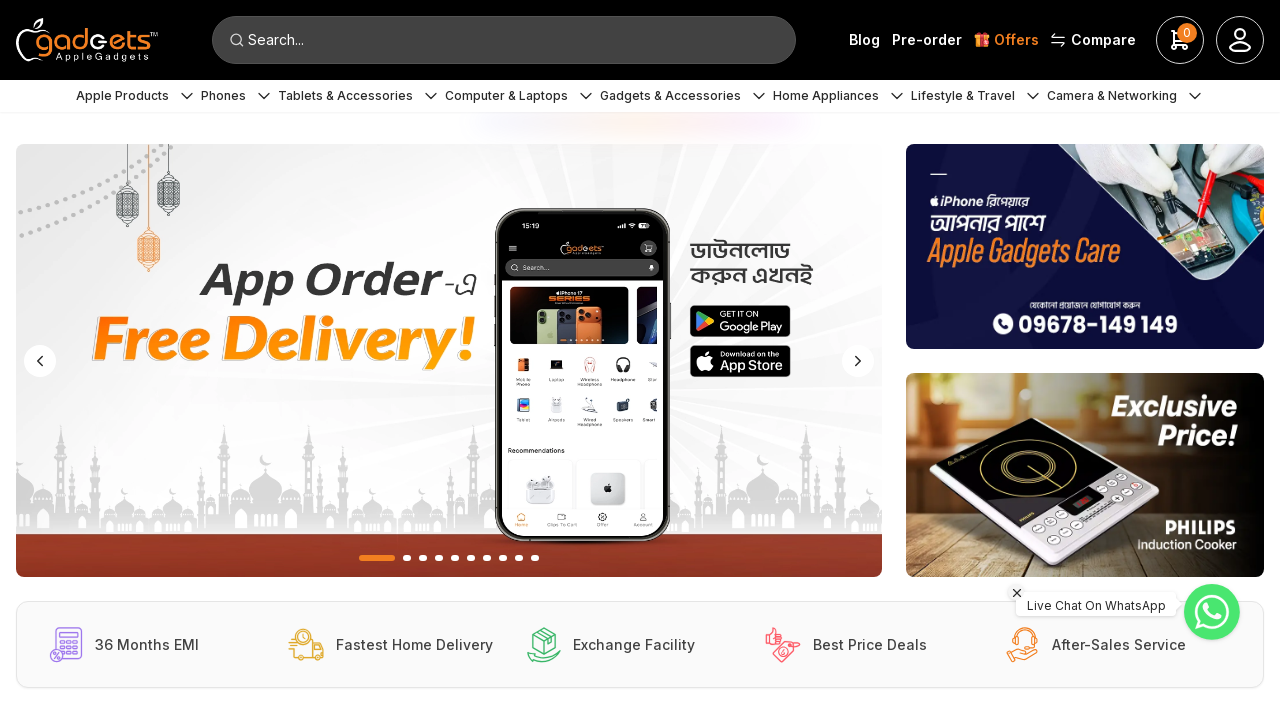

Scrolled to the Contact Us link
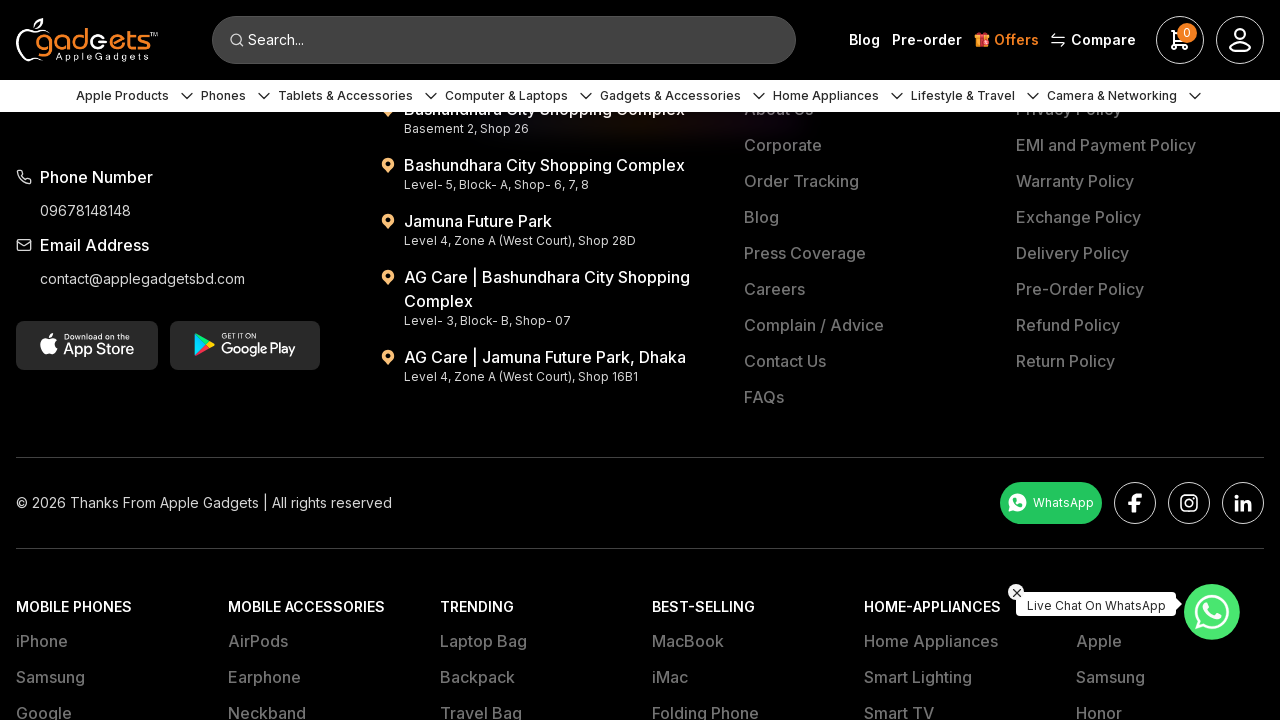

Clicked the Contact Us link at (785, 361) on xpath=//a[normalize-space()='Contact Us']
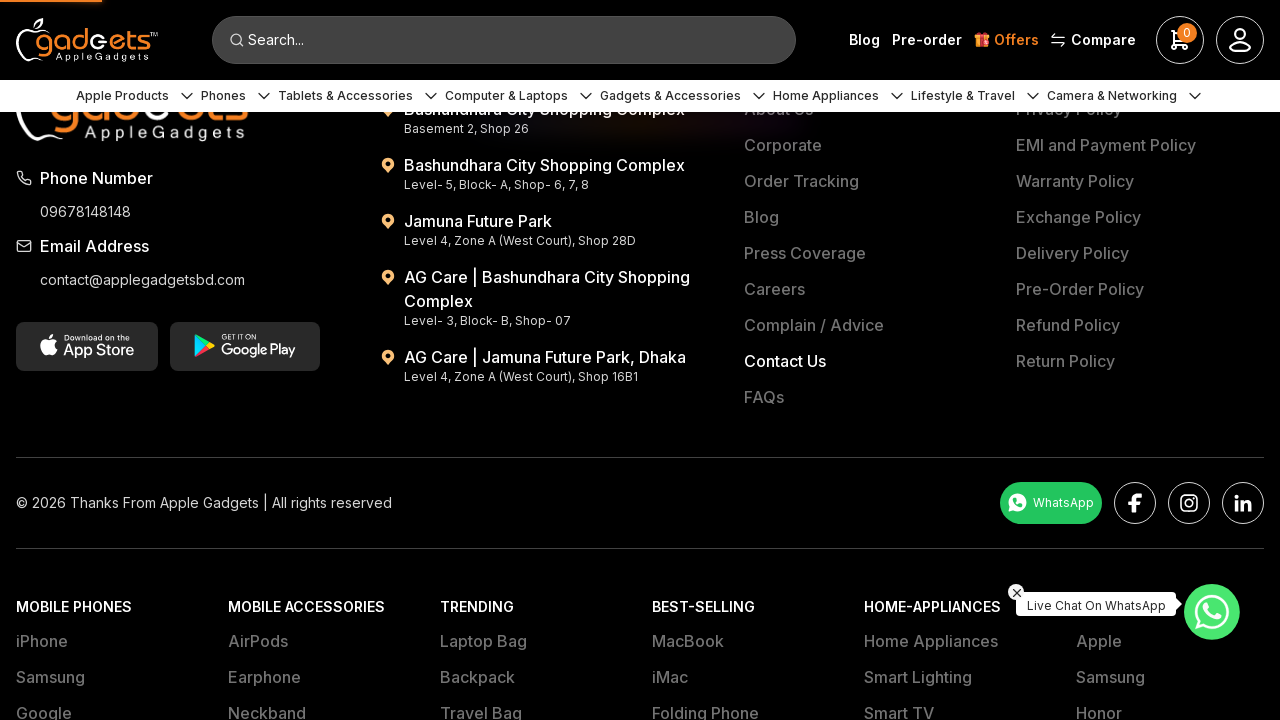

Page loaded successfully after clicking Contact Us
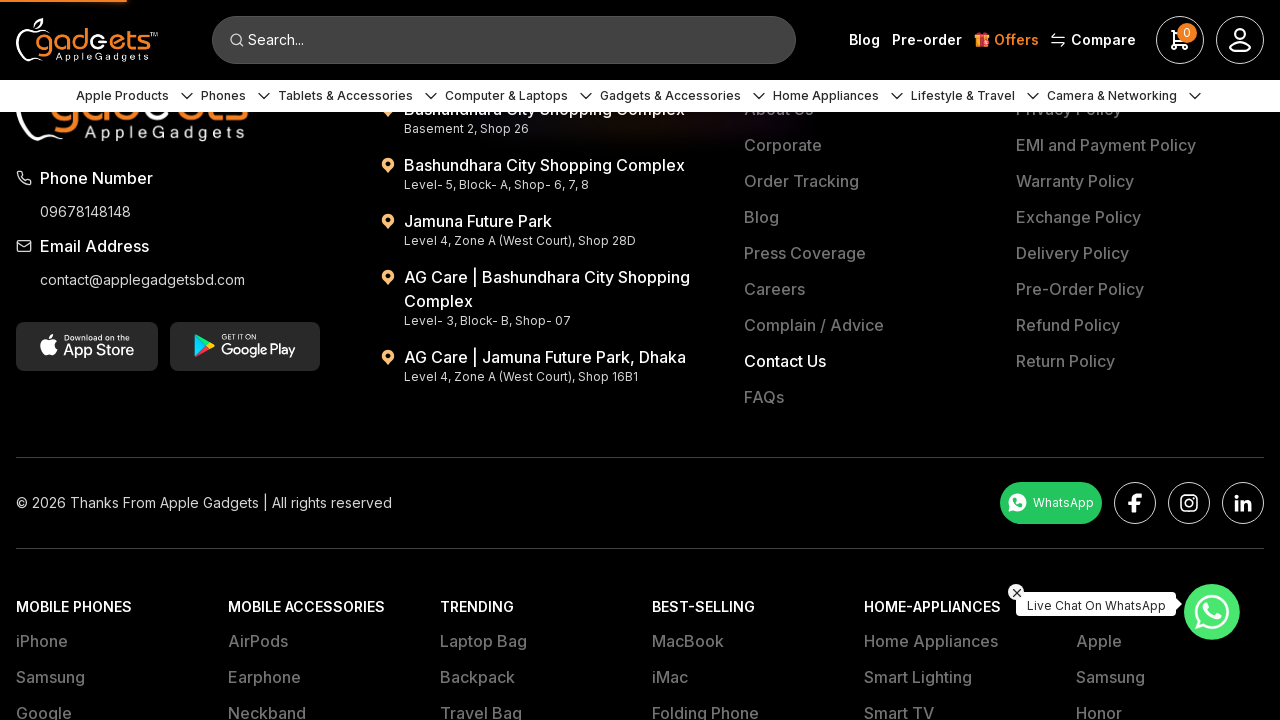

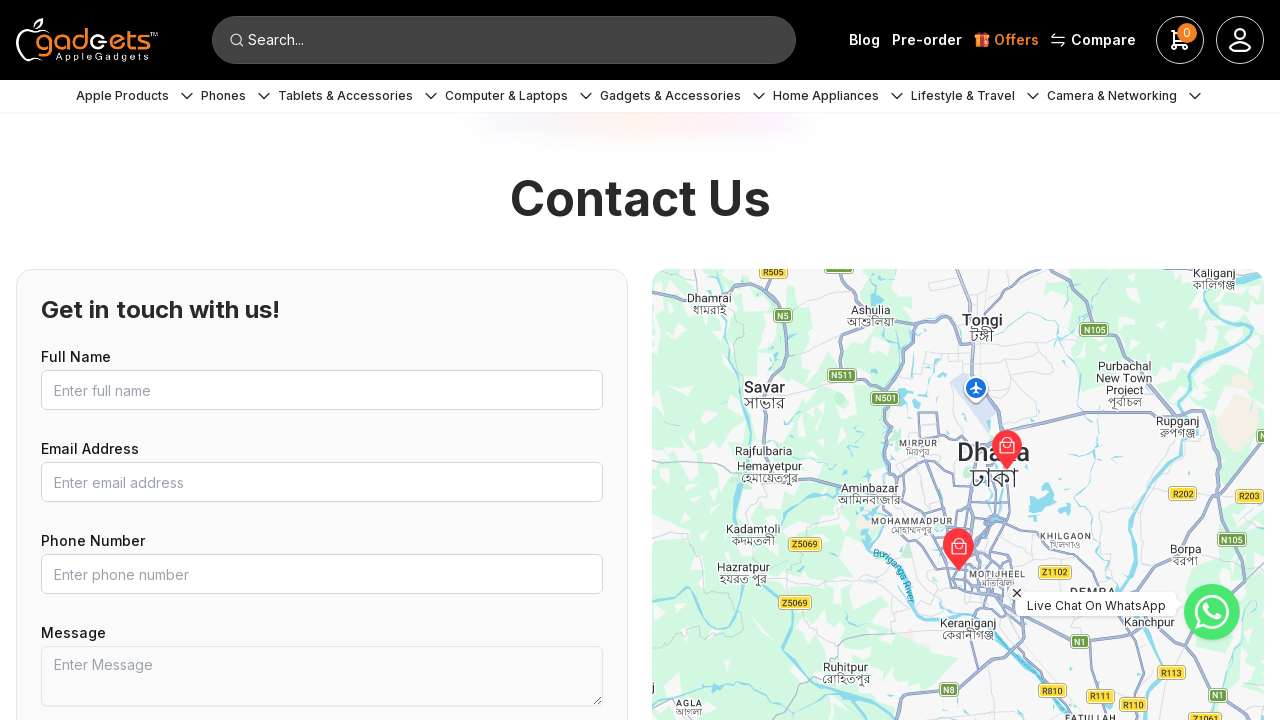